Clicks the "Voltar para Cadastro" link and verifies navigation to index.html

Starting URL: https://tc-1-final-parte1.vercel.app/tabelaCadastro.html

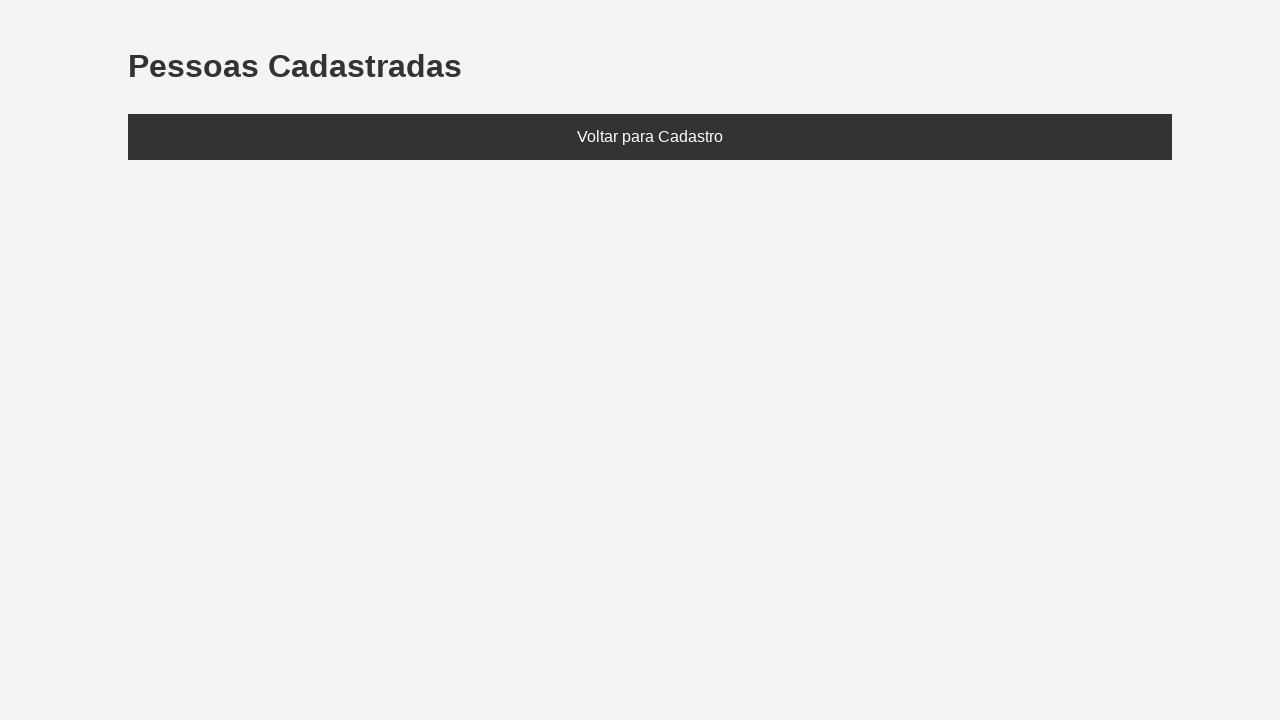

Clicked 'Voltar para Cadastro' link at (650, 137) on internal:text="Voltar para Cadastro"i
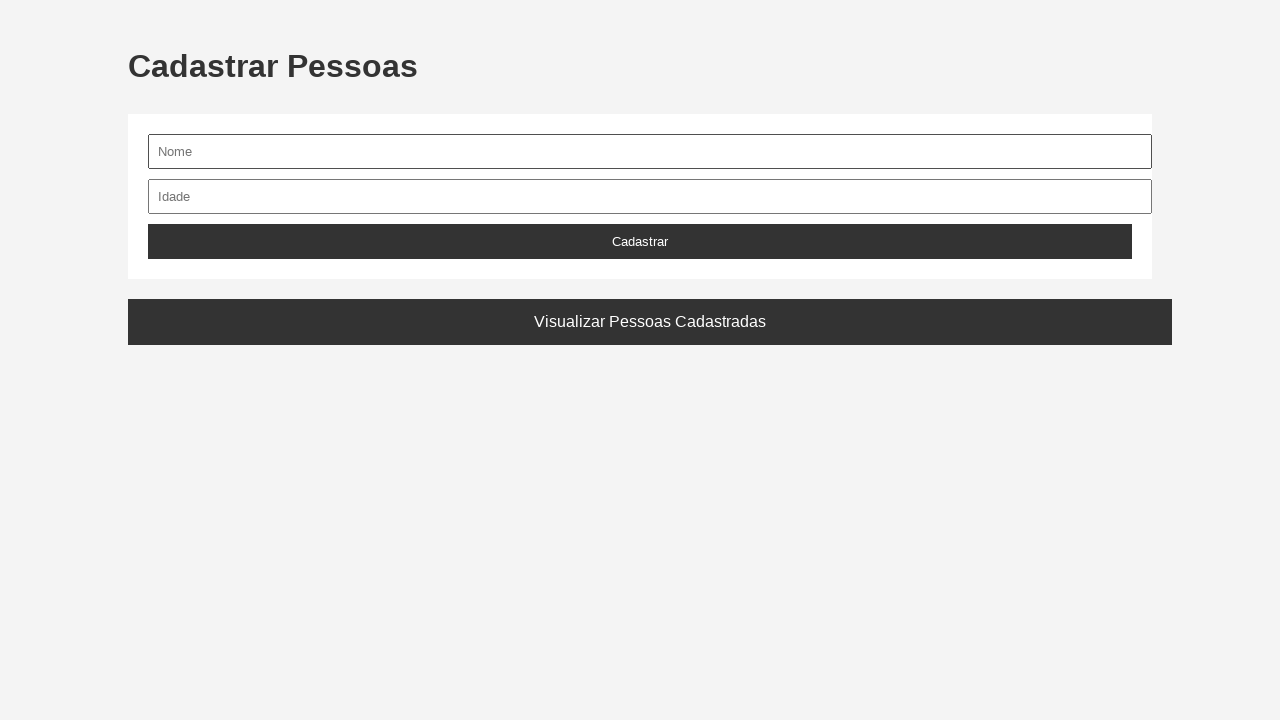

Waited for navigation to index.html
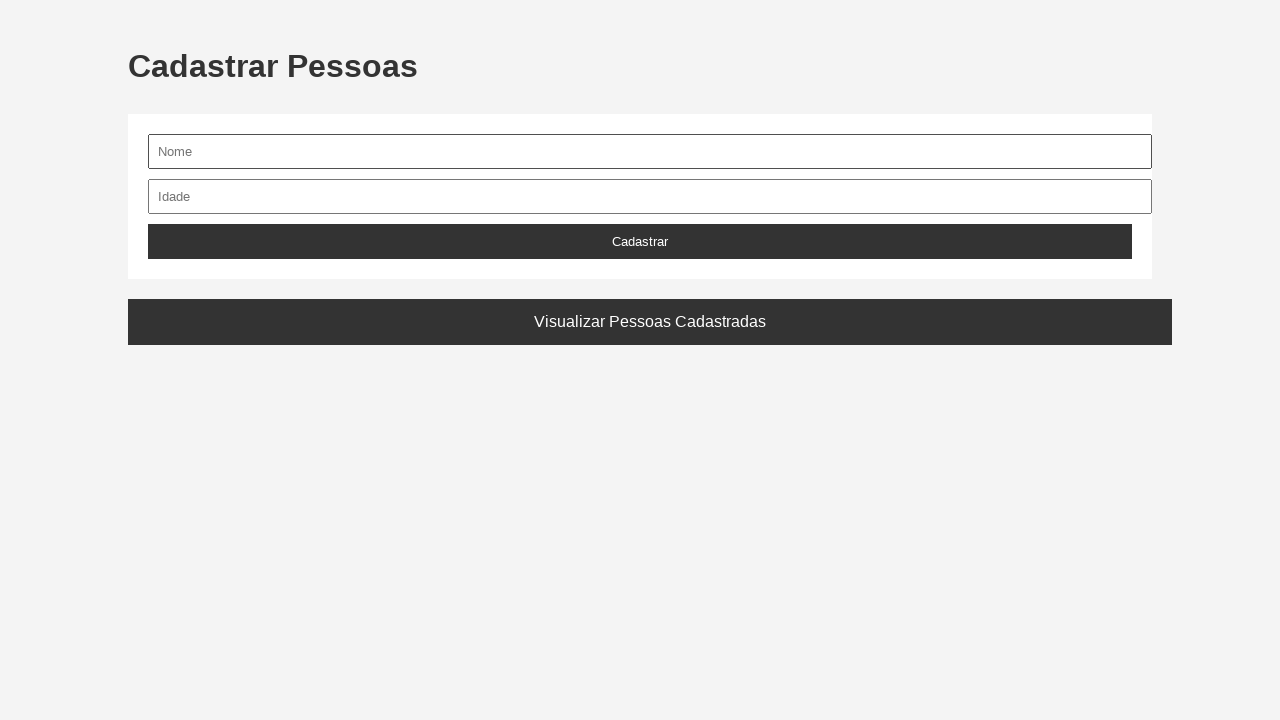

Verified URL contains 'index.html'
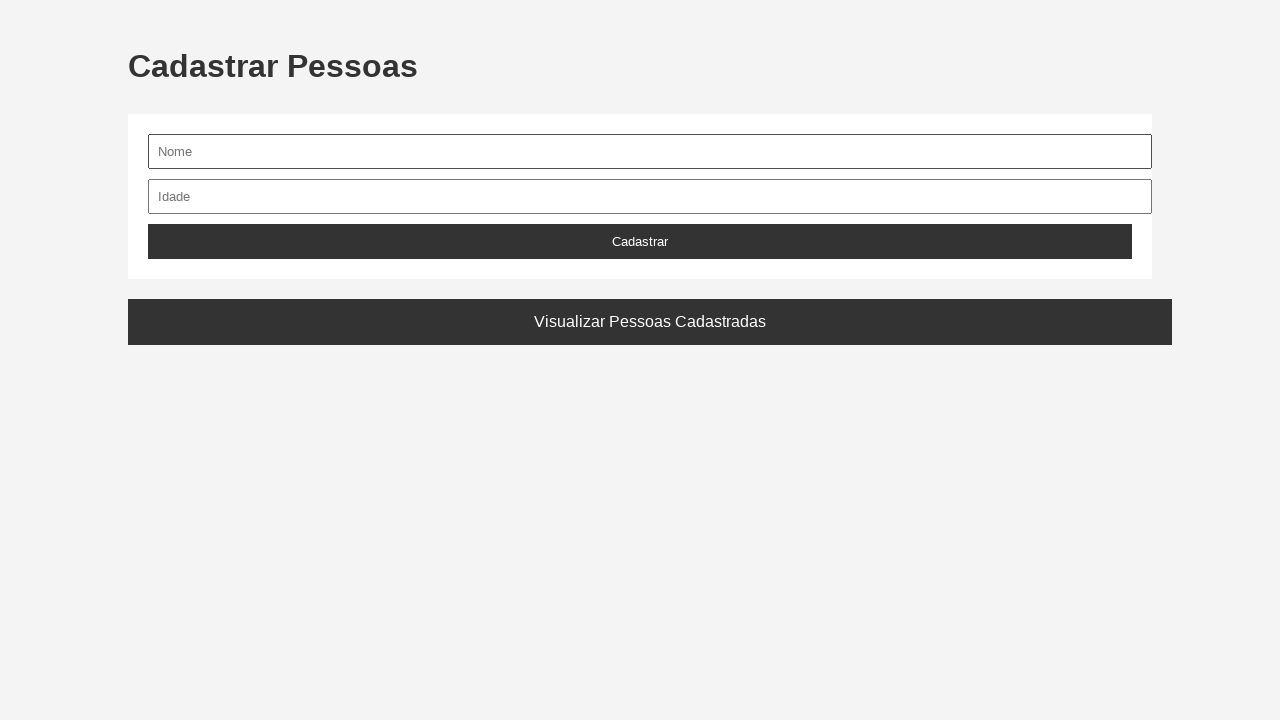

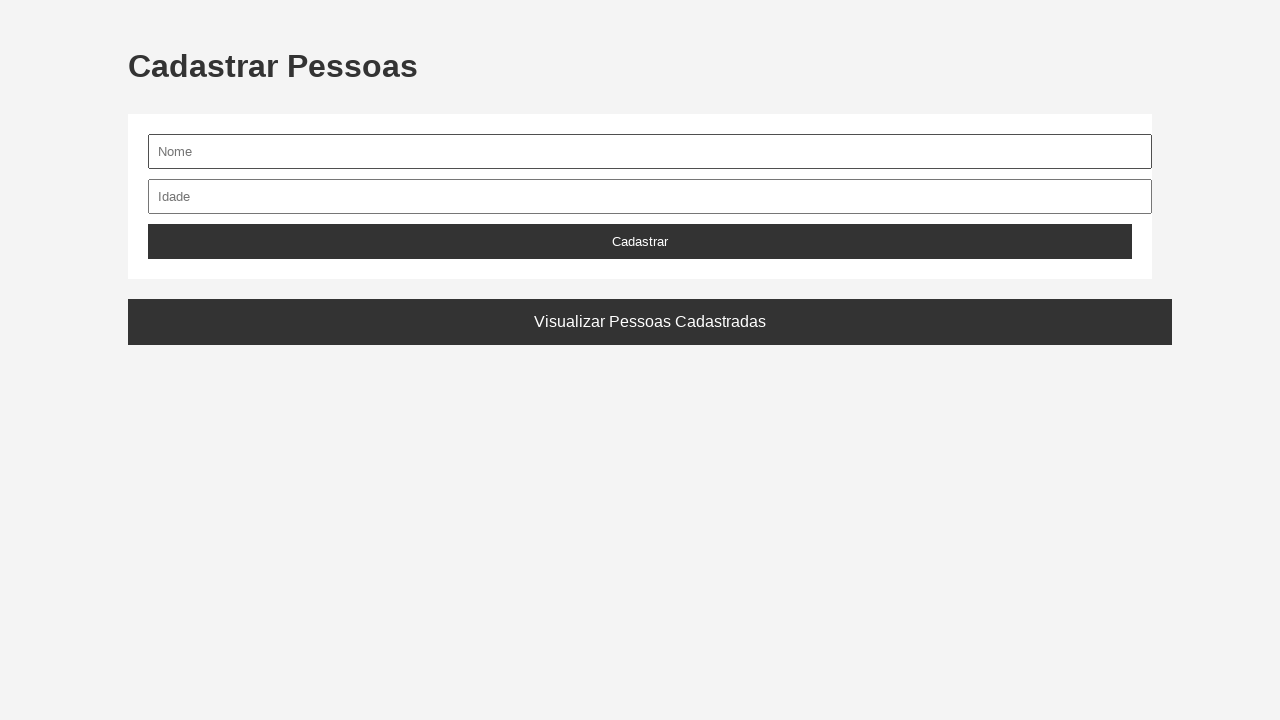